Navigates to Python.org homepage and verifies that the news/events section is present

Starting URL: https://www.python.org/

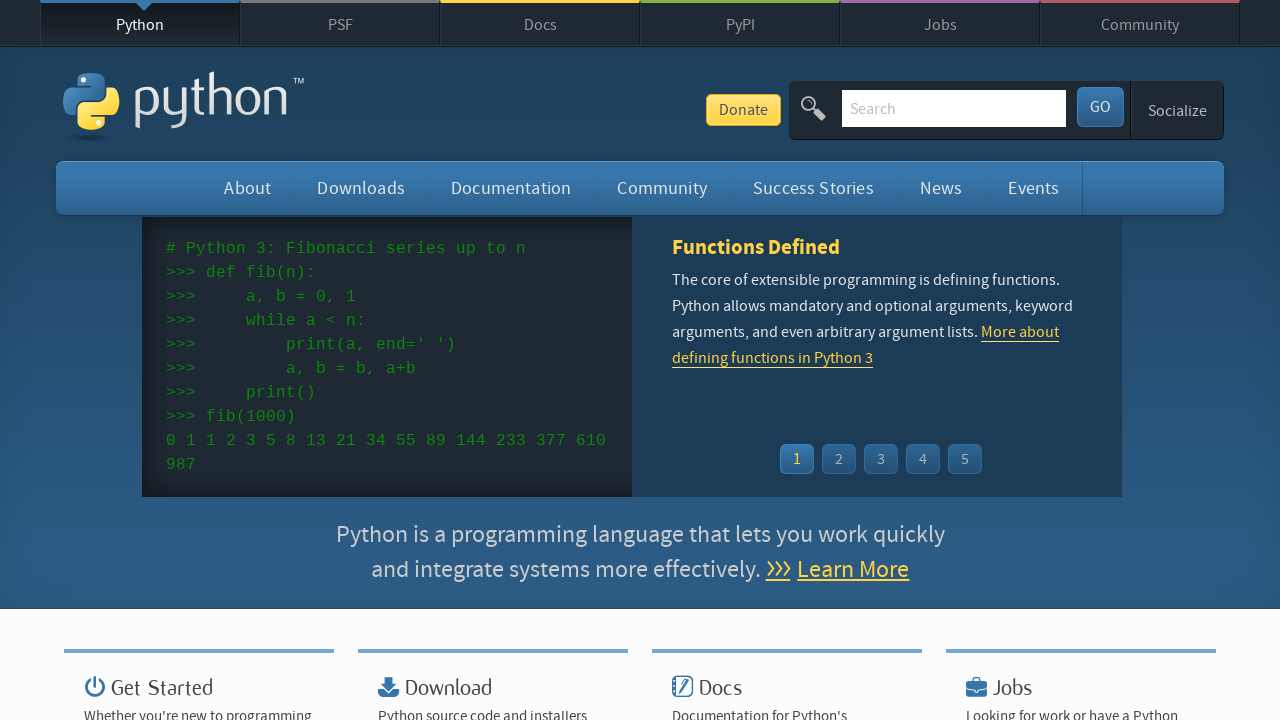

Navigated to Python.org homepage
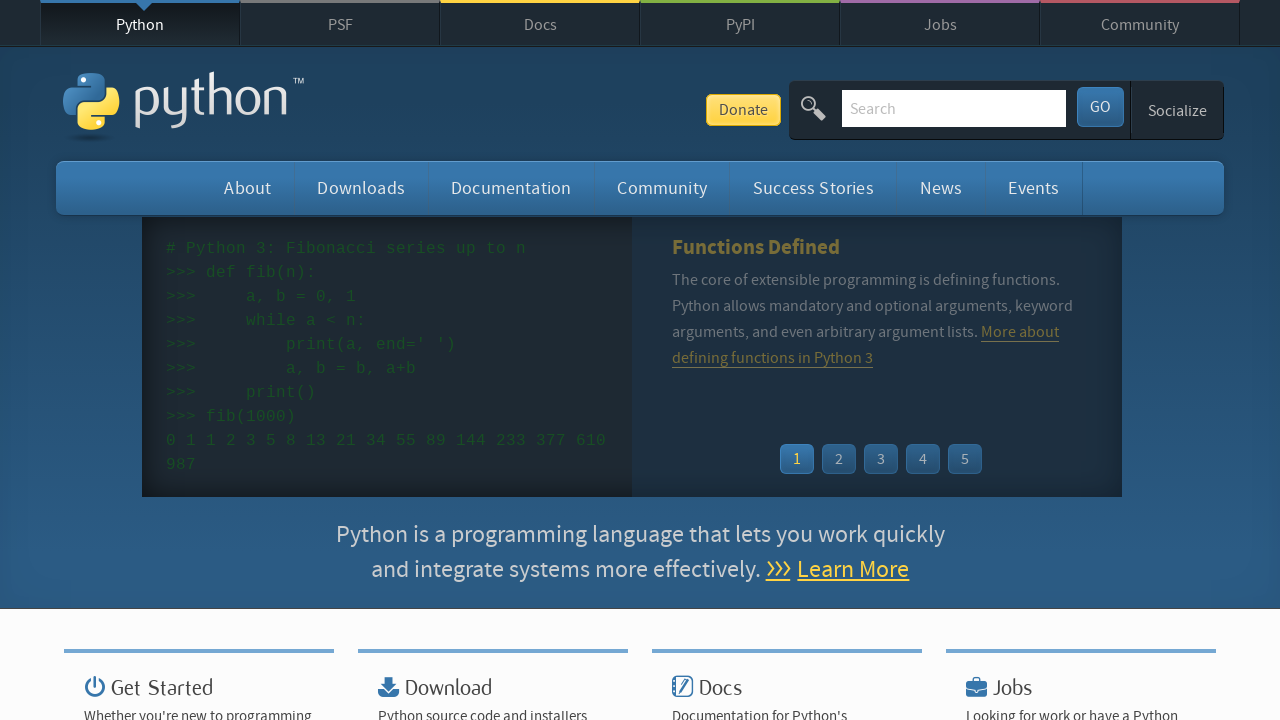

News/events section loaded
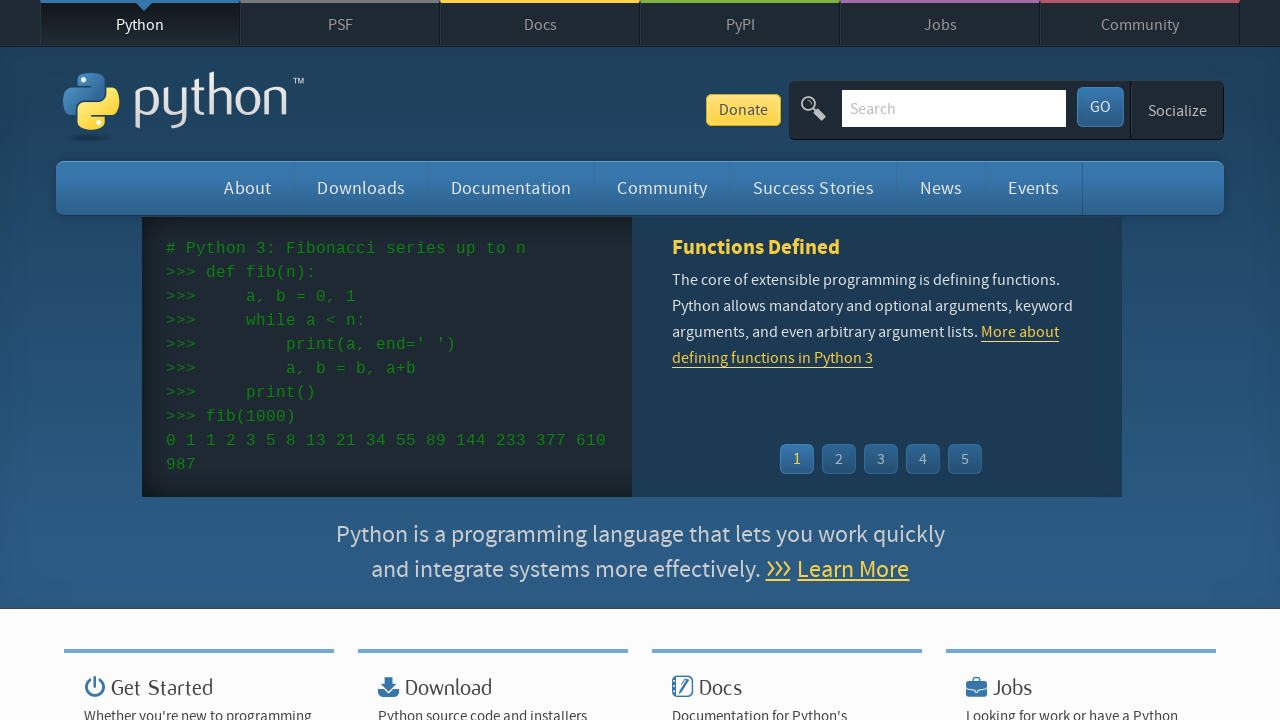

Verified that news/events section is visible
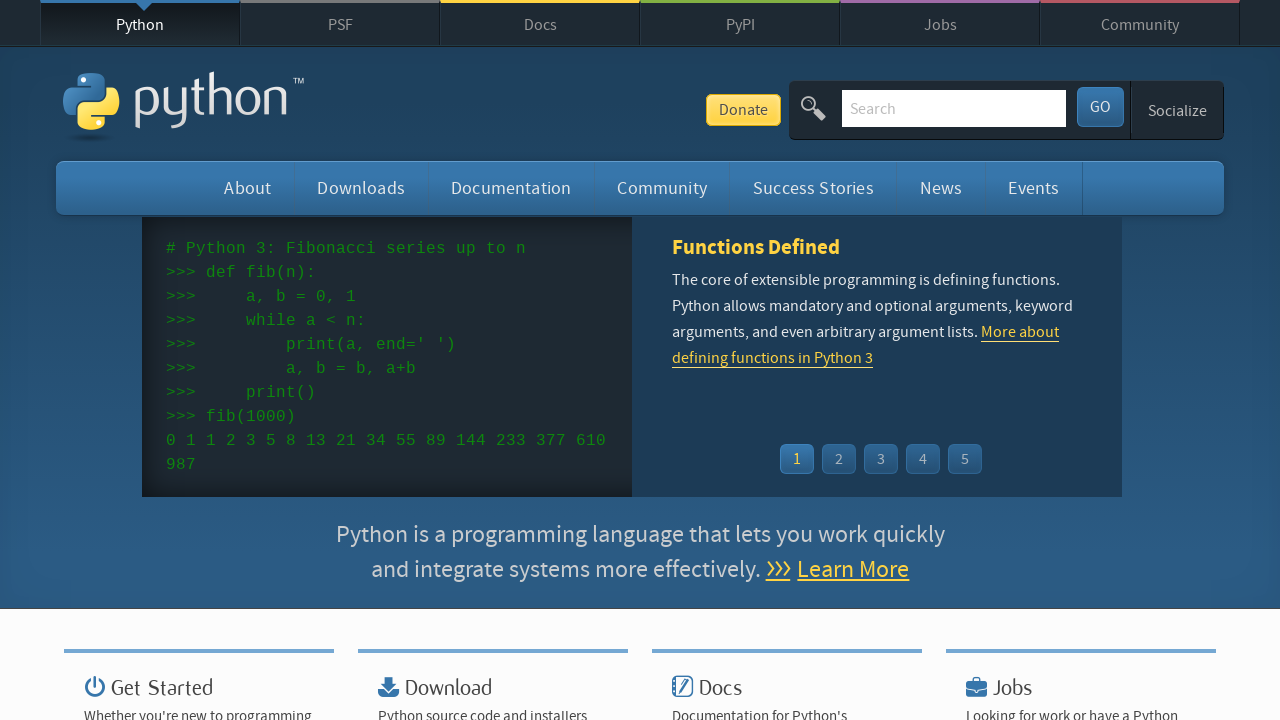

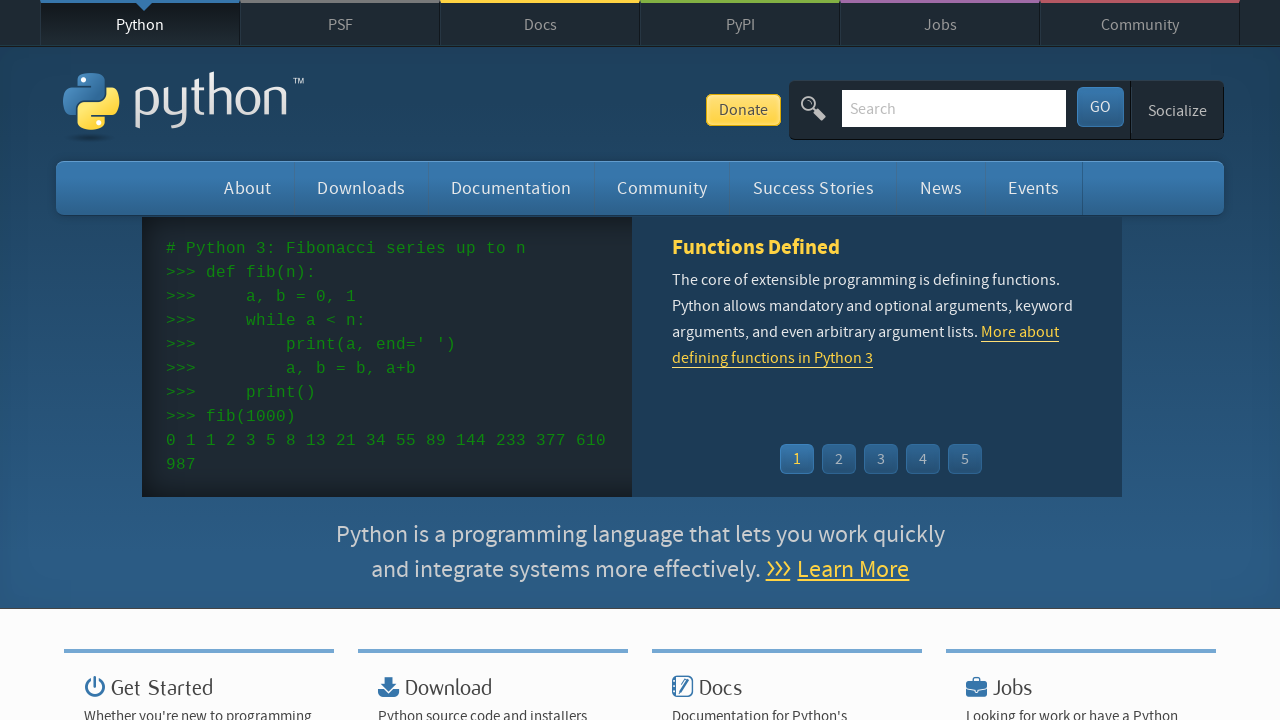